Tests web table interaction by navigating to a practice page, locating a product table, and iterating through table rows to read their content

Starting URL: https://rahulshettyacademy.com/AutomationPractice/

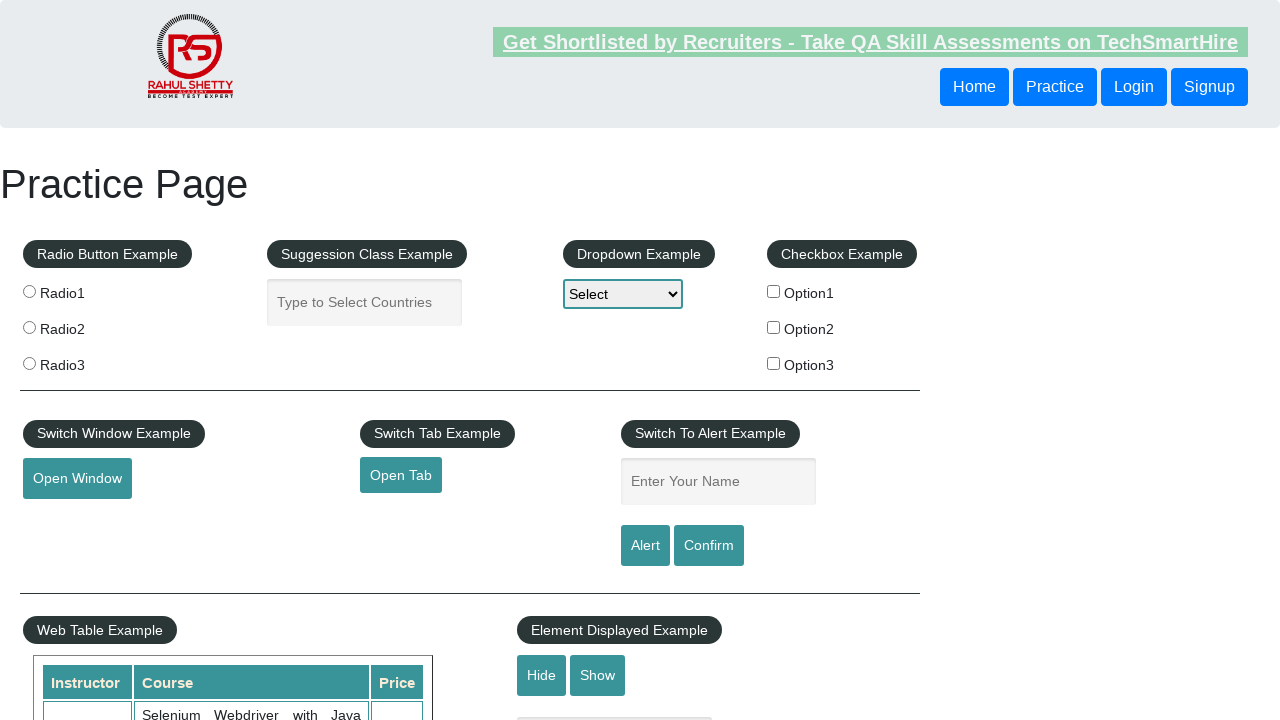

Waited for product table to load
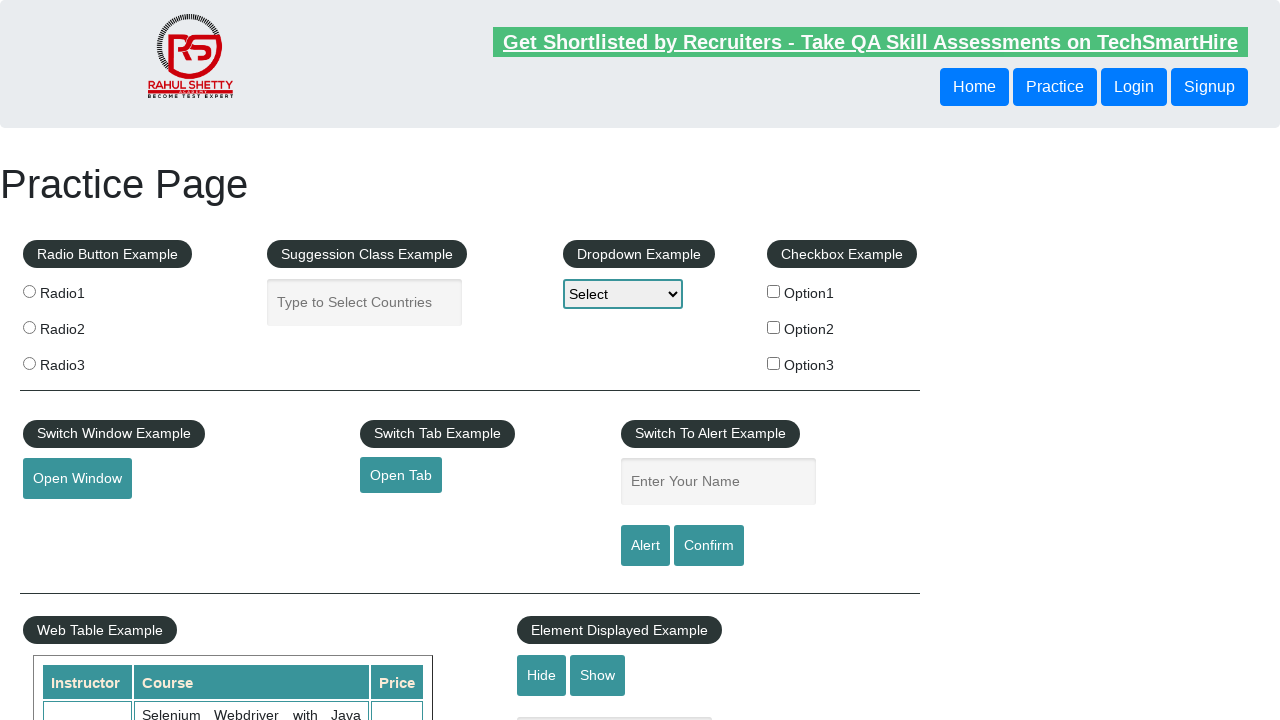

Located first product table body
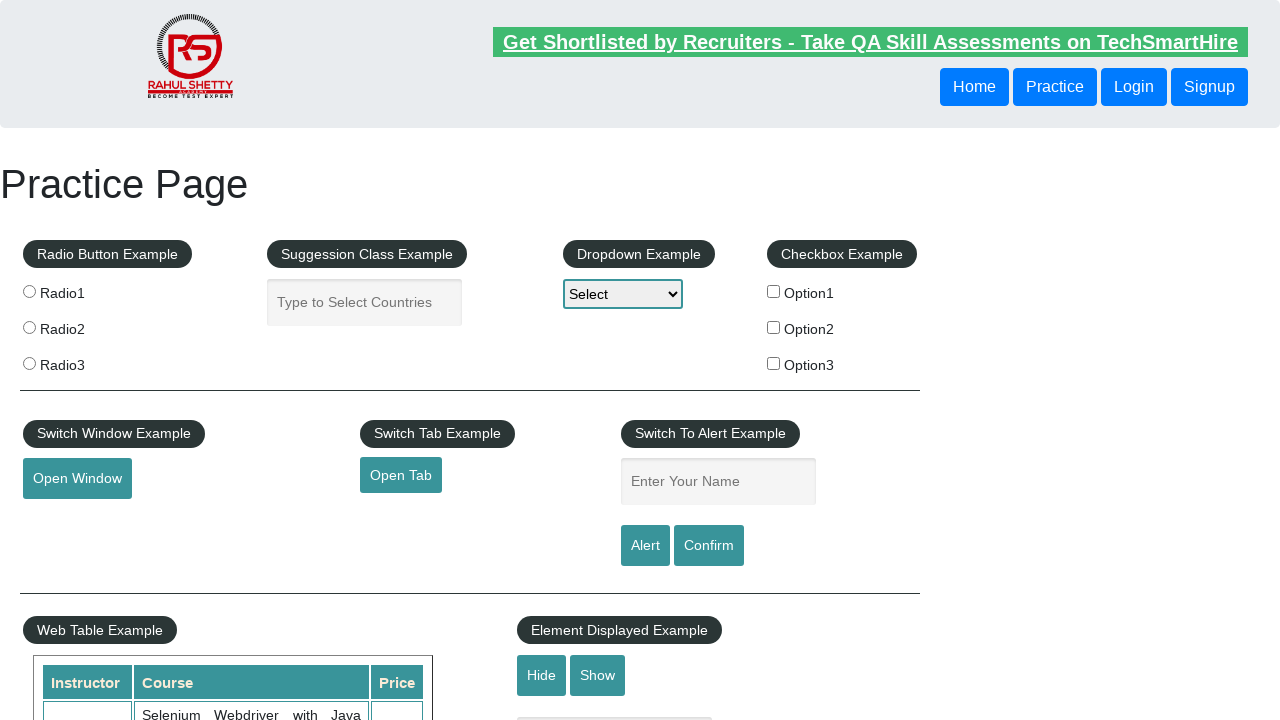

Retrieved row count: 11 rows found in table
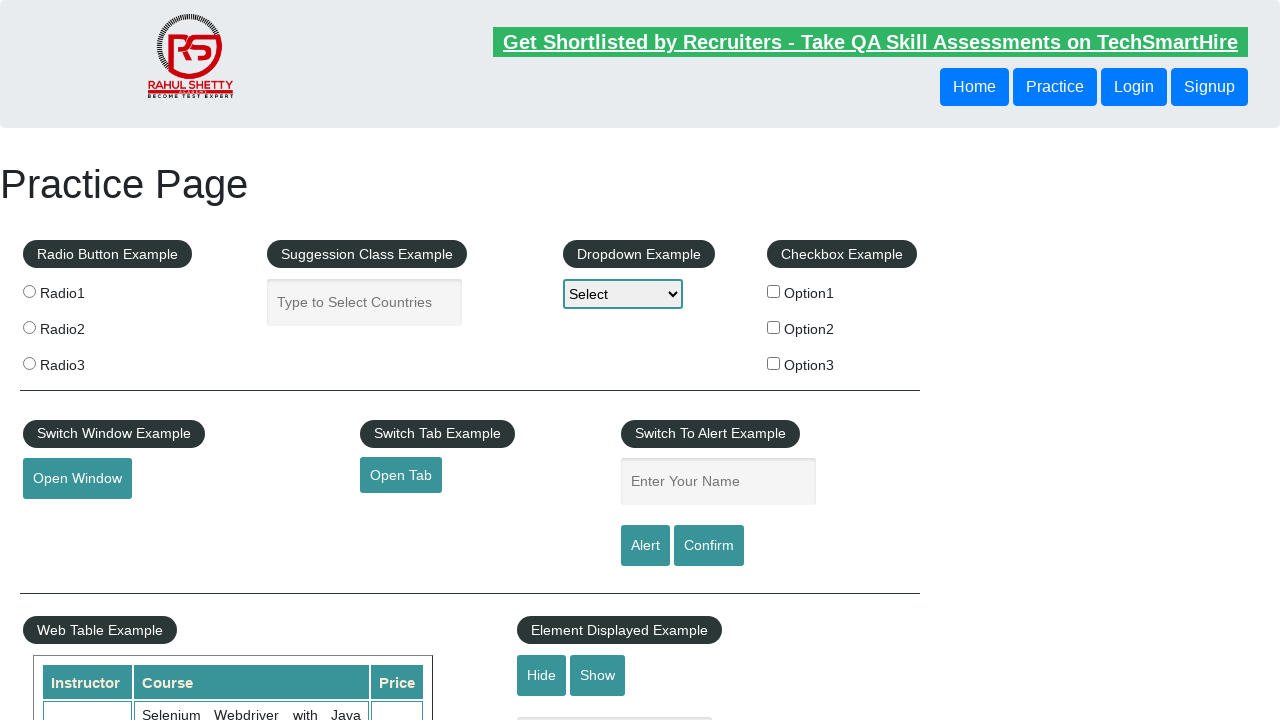

Read content from row 1: 
                            Instructor
                            Course
                            Price
                        
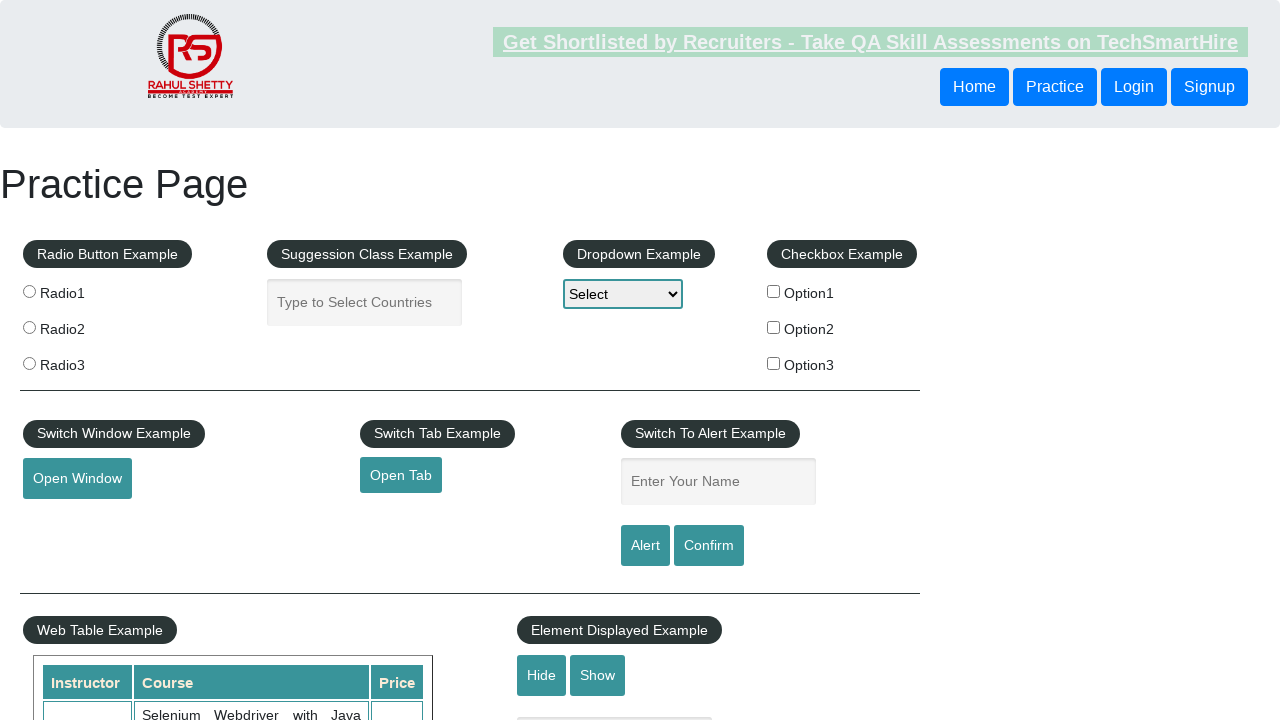

Read content from row 2: 
                            Rahul Shetty
                            Selenium Webdriver with Java Basics + Advanced + Interview Guide
                            30
                        
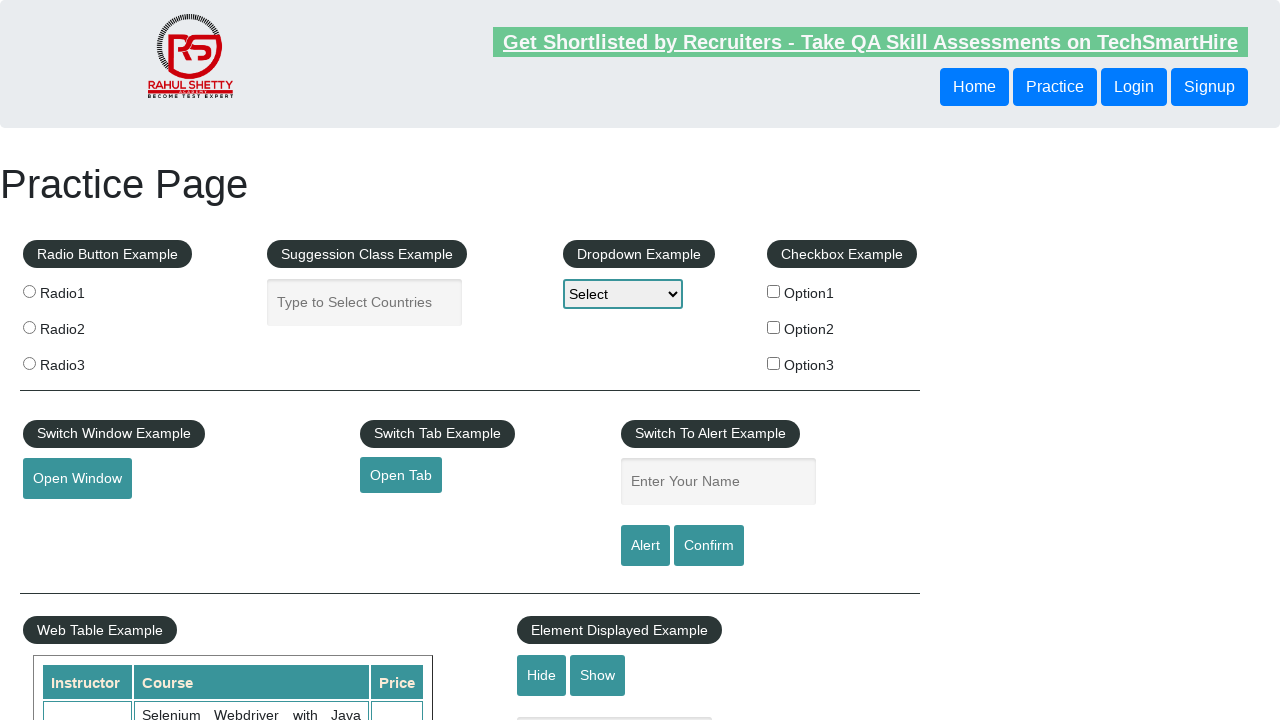

Read content from row 3: 
                            Rahul Shetty
                            Learn SQL in Practical + Database Testing from Scratch
                            25
                        
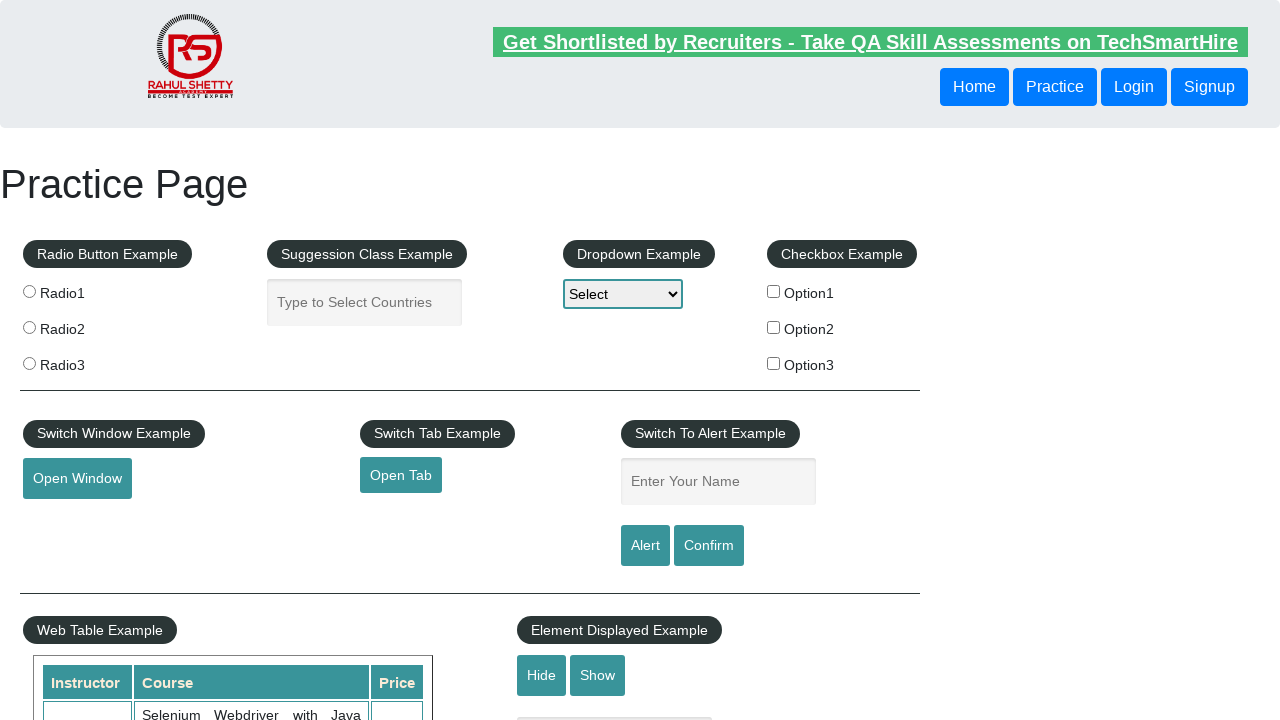

Read content from row 4: 
                            Rahul Shetty
                            Appium (Selenium) - Mobile Automation Testing from Scratch
                            30
                        
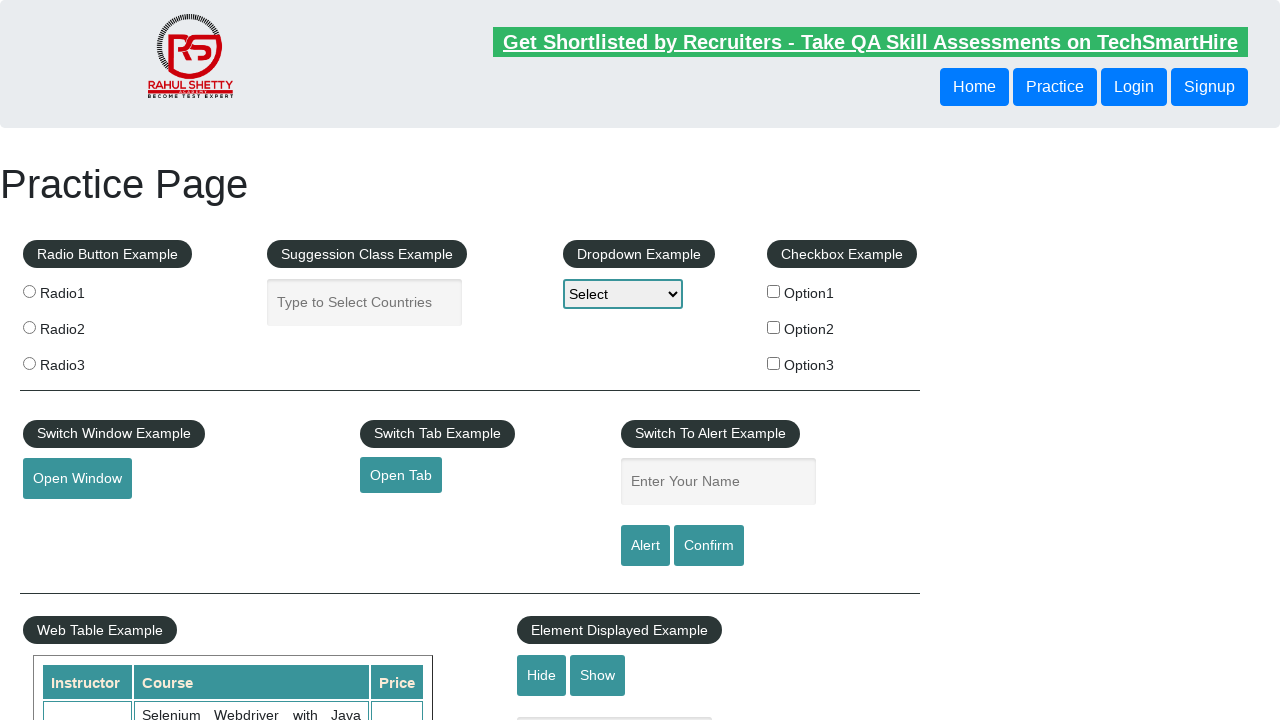

Read content from row 5: 
                            Rahul Shetty
                            WebSecurity Testing for Beginners-QA knowledge to next level
                            20
                        
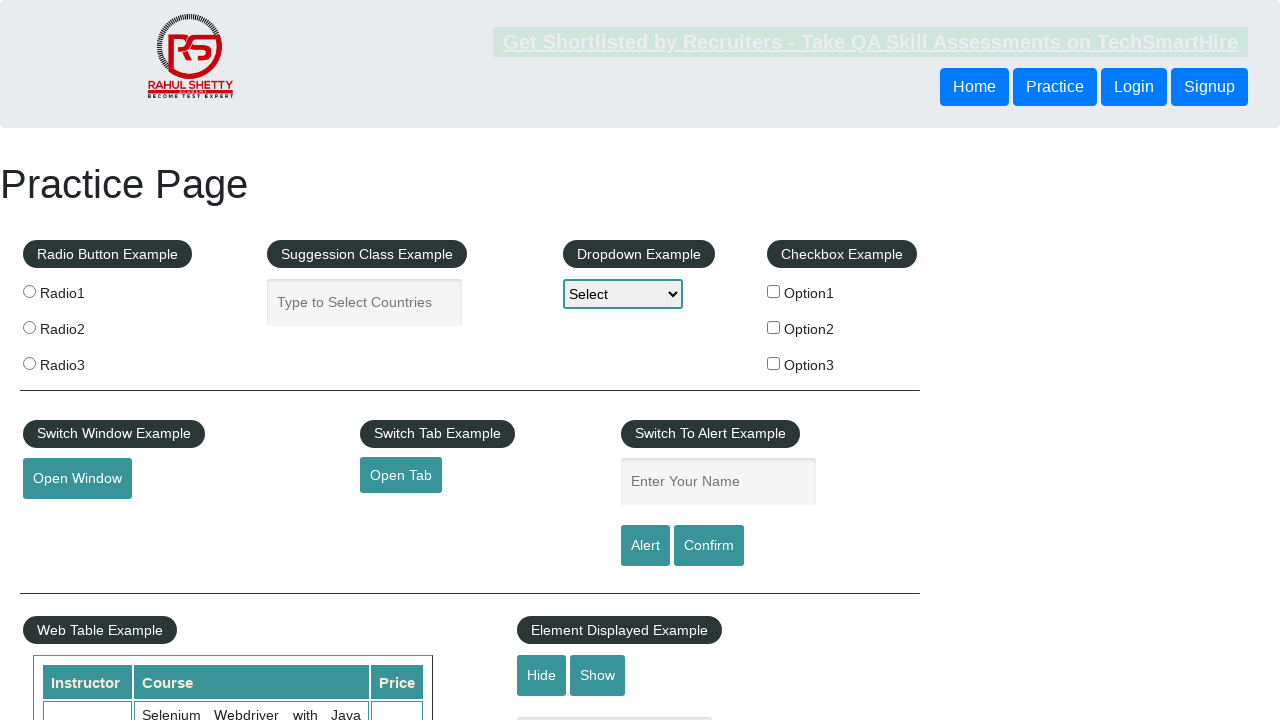

Read content from row 6: 
                            Rahul Shetty
                            Learn JMETER from Scratch - (Performance + Load) Testing Tool
                            25
                        
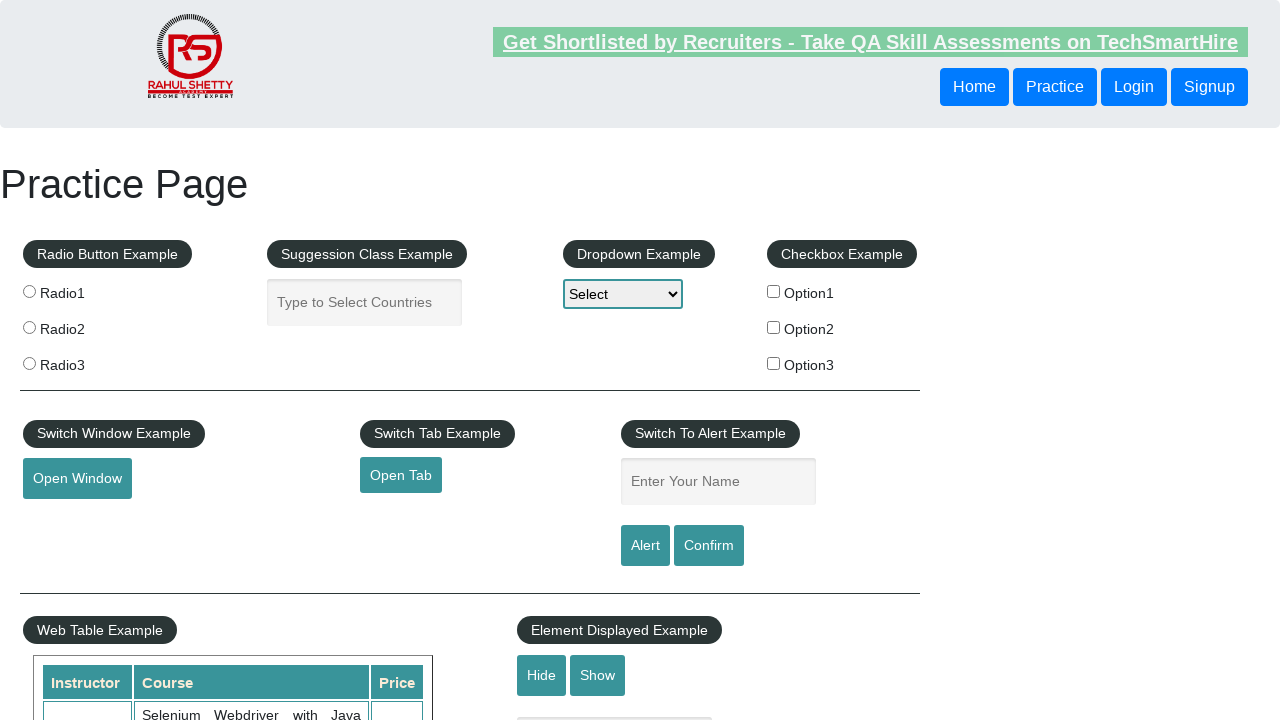

Read content from row 7: 
                            Rahul Shetty
                            WebServices / REST API Testing with SoapUI
                            35
                        
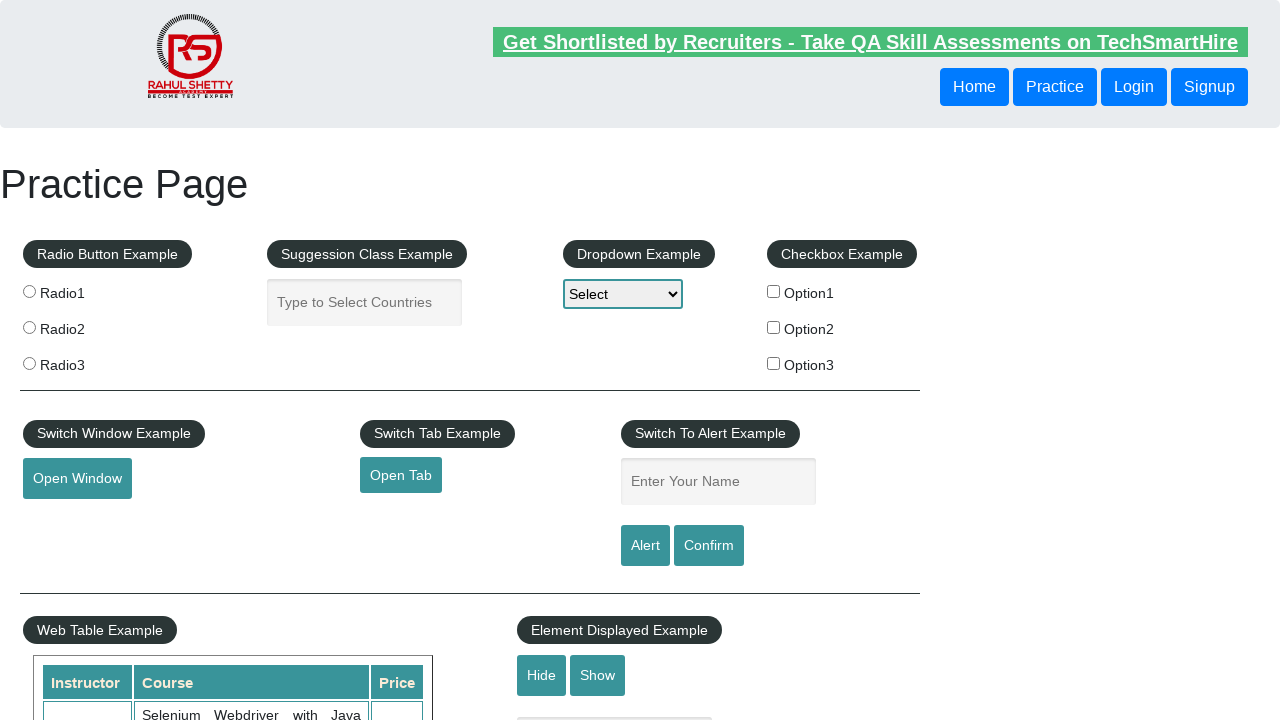

Read content from row 8: 
                            Rahul Shetty
                            QA Expert Course :Software Testing + Bugzilla + SQL + Agile
                            25
                        
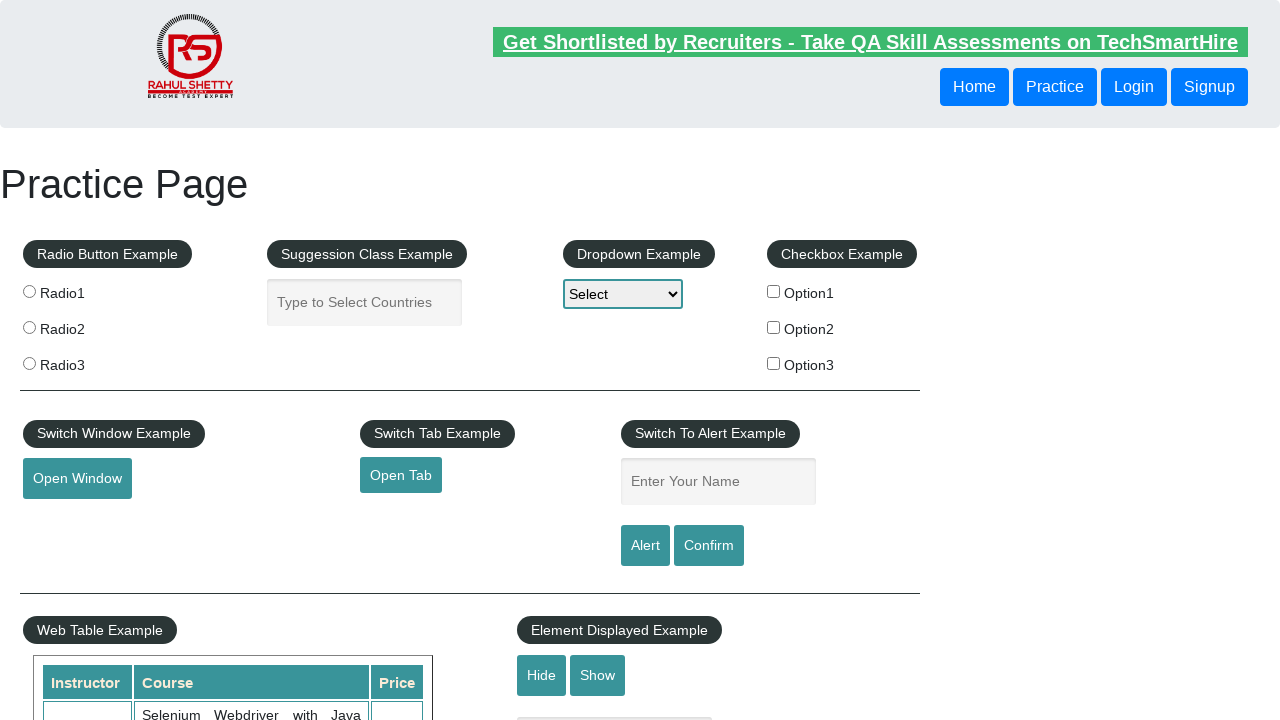

Read content from row 9: 
                            Rahul Shetty
                            Master Selenium Automation in simple Python Language
                            25
                        
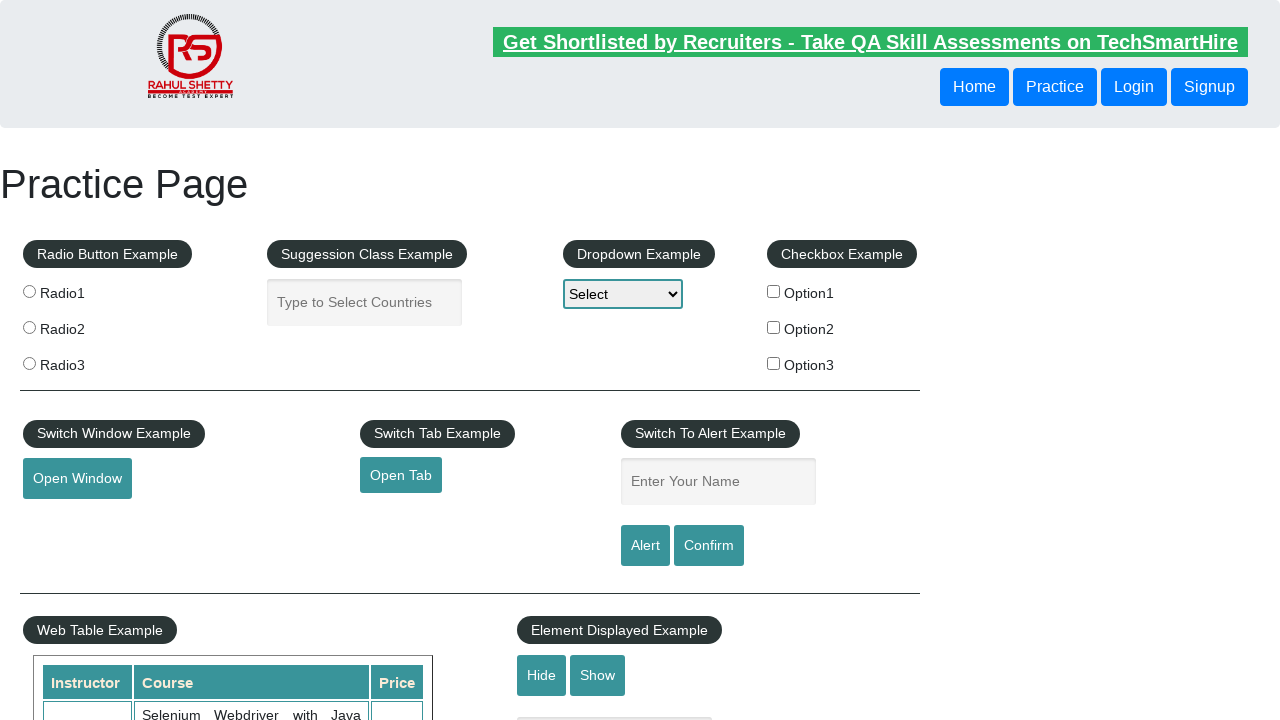

Read content from row 10: 
                            Rahul Shetty
                            Advanced Selenium Framework Pageobject, TestNG, Maven, Jenkins,C
                            20
                        
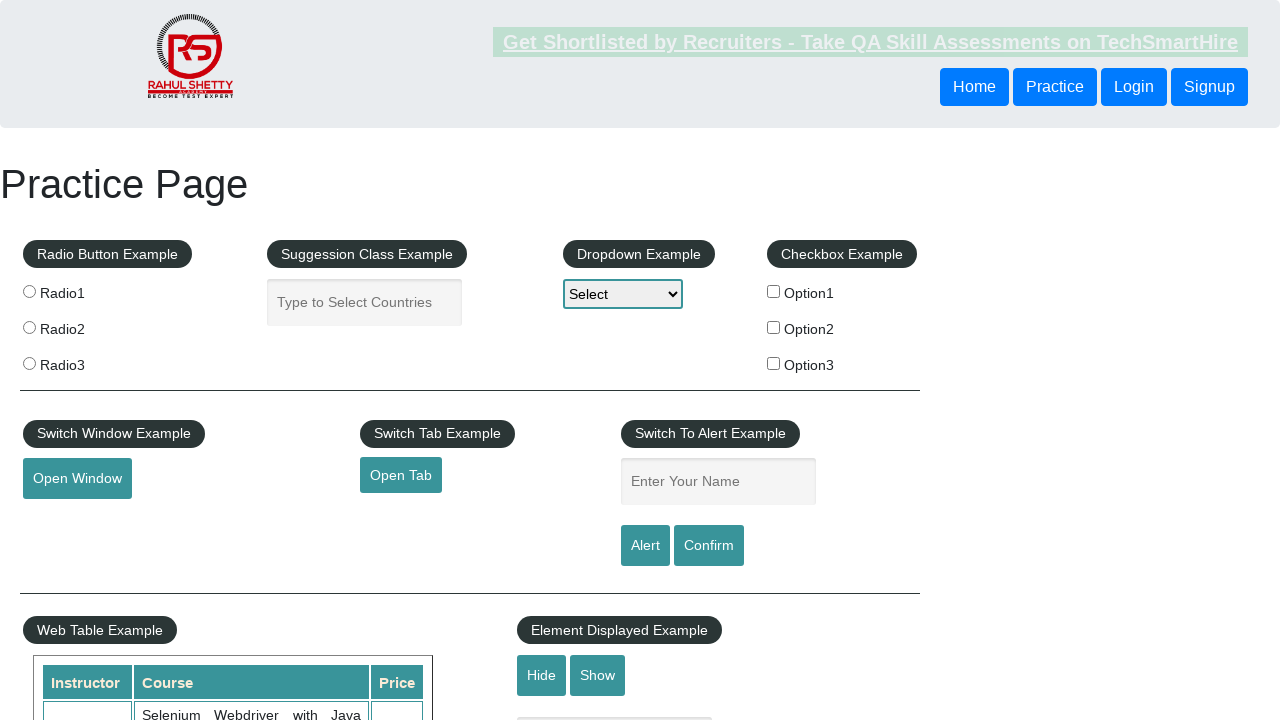

Read content from row 11: 
                            Rahul Shetty
                            Write effective QA Resume that will turn to interview call
                            0
                        
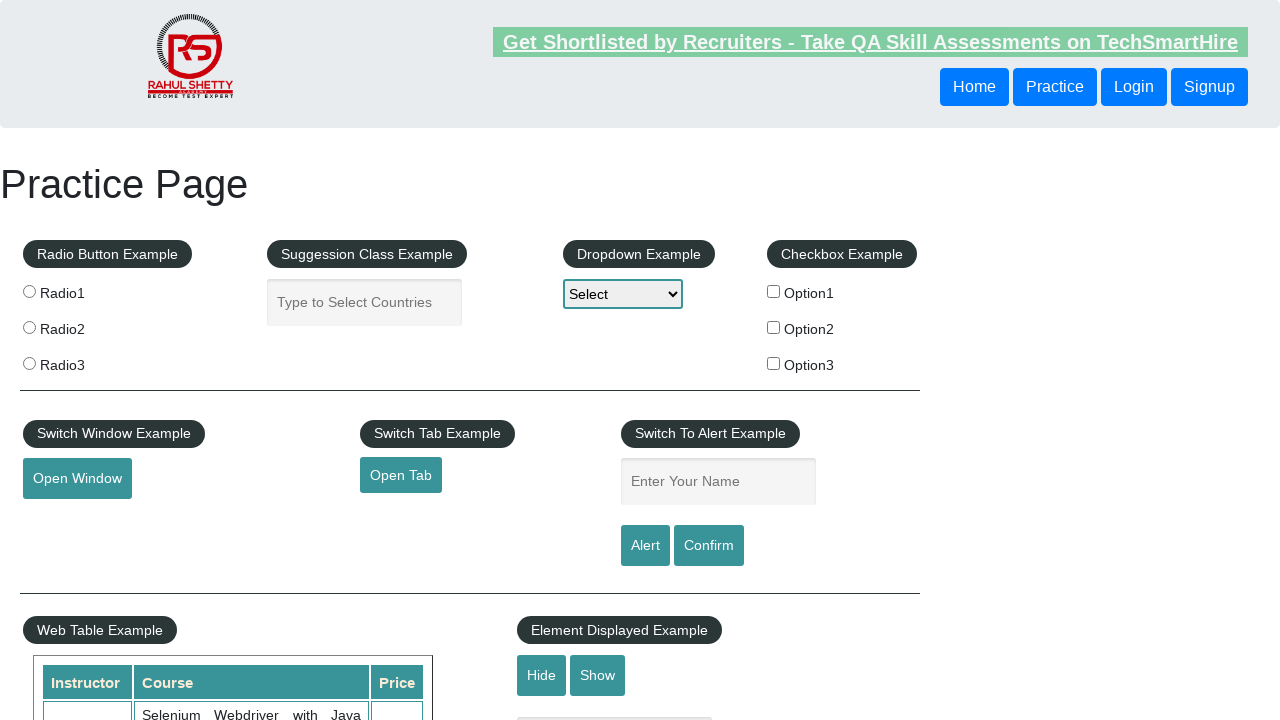

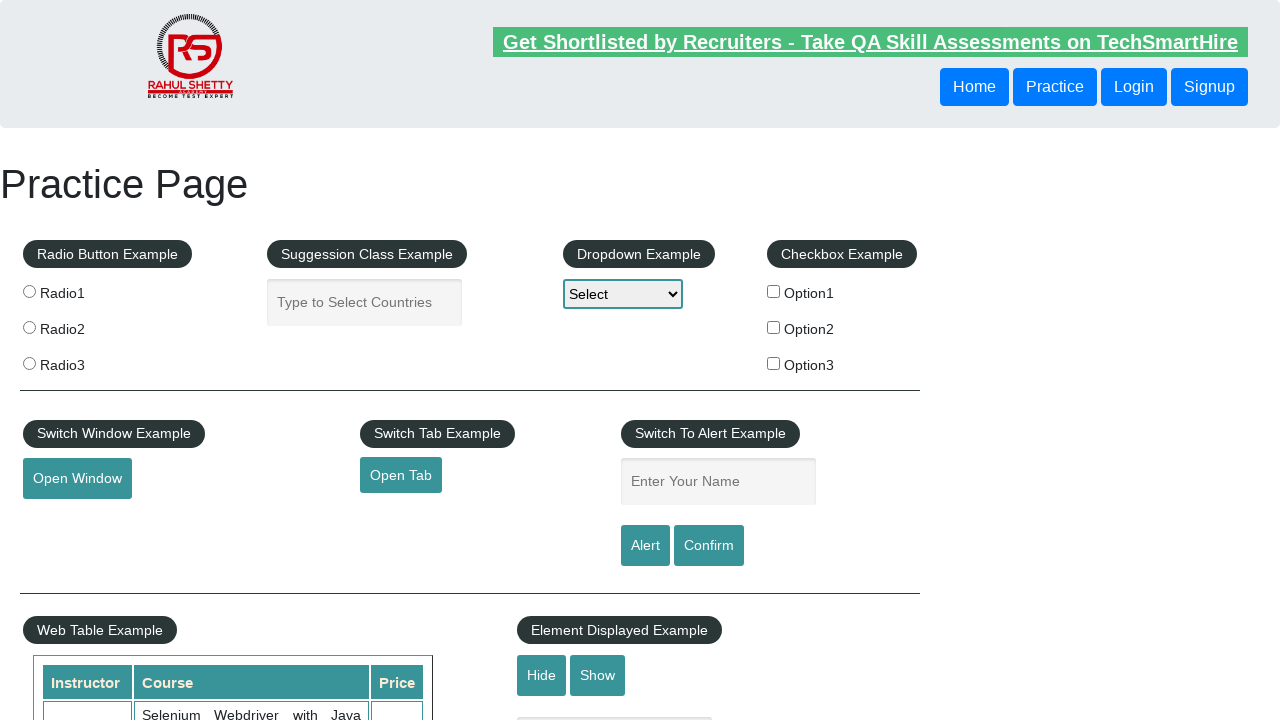